Tests date picker functionality by clicking on the date input field to open the calendar and selecting the 25th day from the calendar widget

Starting URL: http://seleniumpractise.blogspot.com/2016/08/how-to-handle-calendar-in-selenium.html

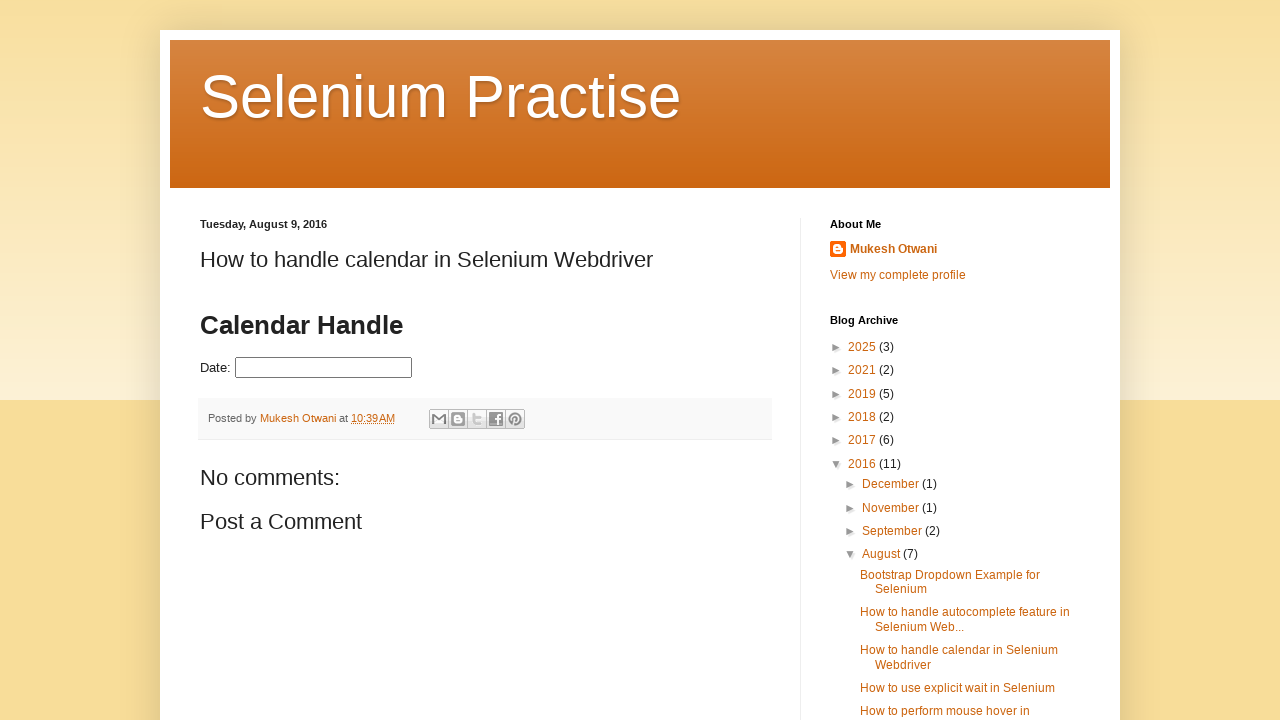

Clicked on the date picker input field to open the calendar widget at (324, 368) on input#datepicker
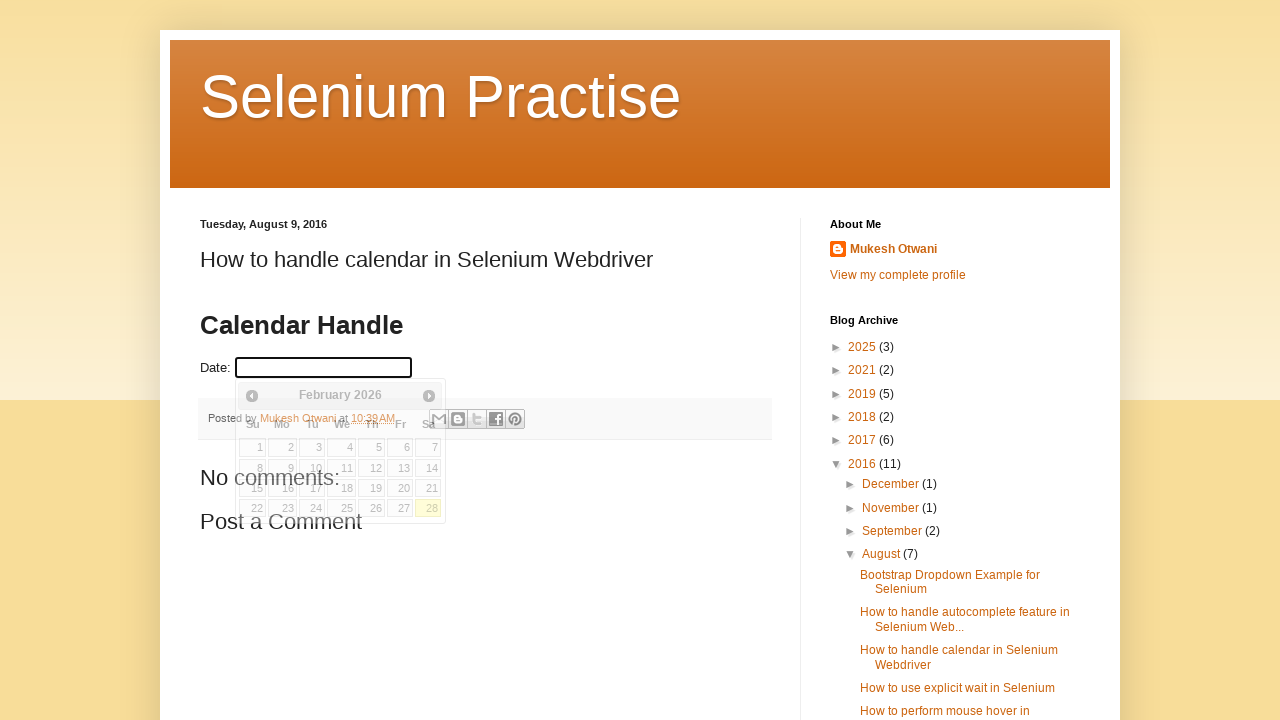

Calendar widget appeared and loaded
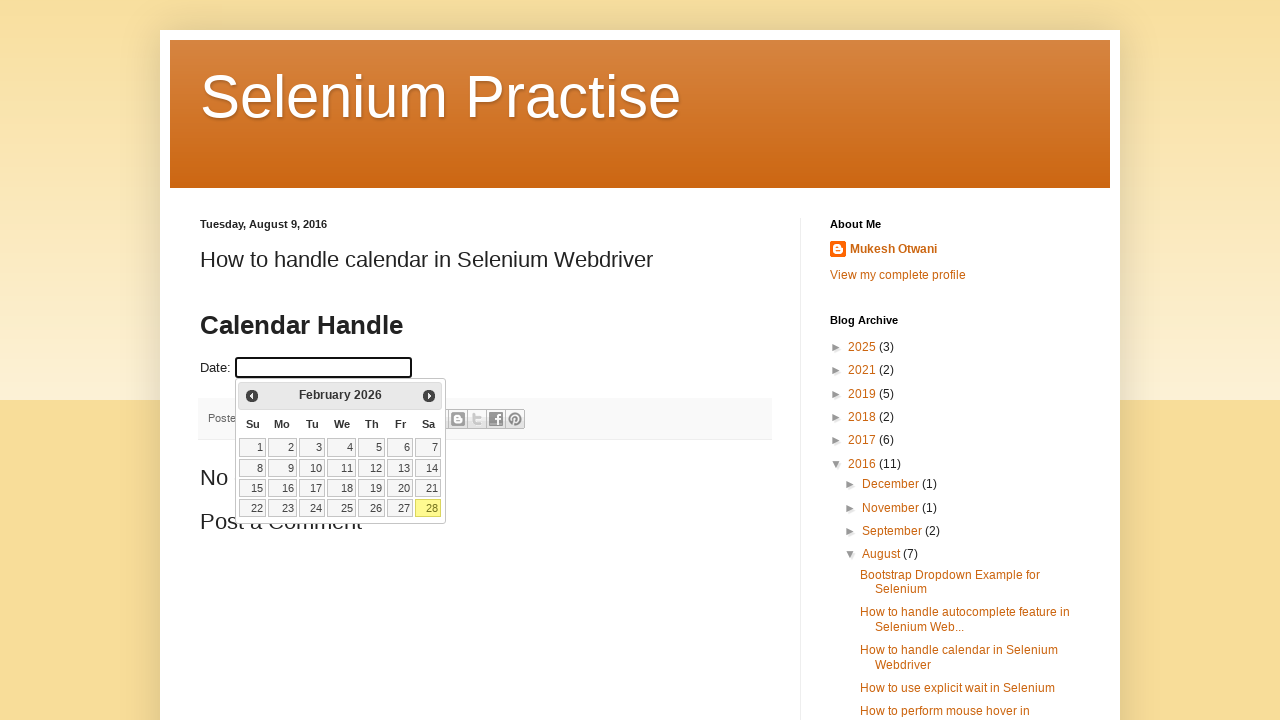

Selected the 25th day from the calendar at (342, 508) on table.ui-datepicker-calendar a:text('25')
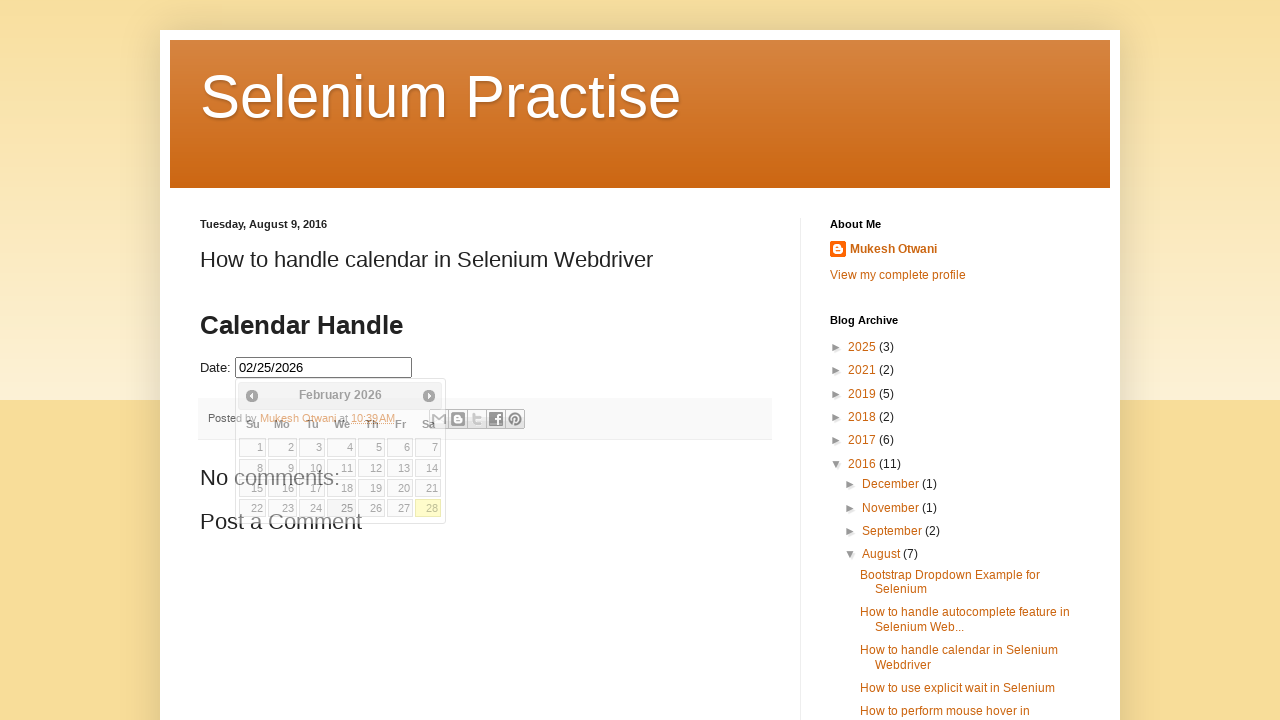

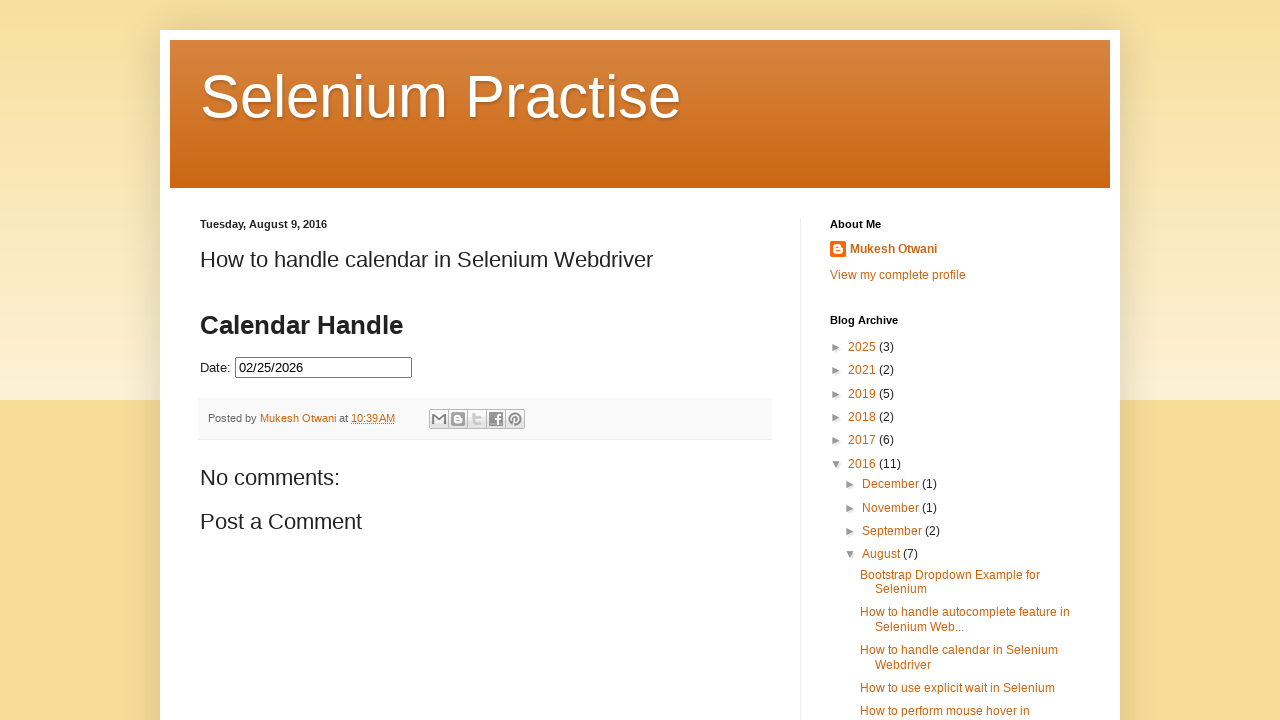